Automates playing a color differentiation game by clicking the start button and then identifying and clicking on the box with a different color/style from the others

Starting URL: http://www.webhek.com/post/color-test.html

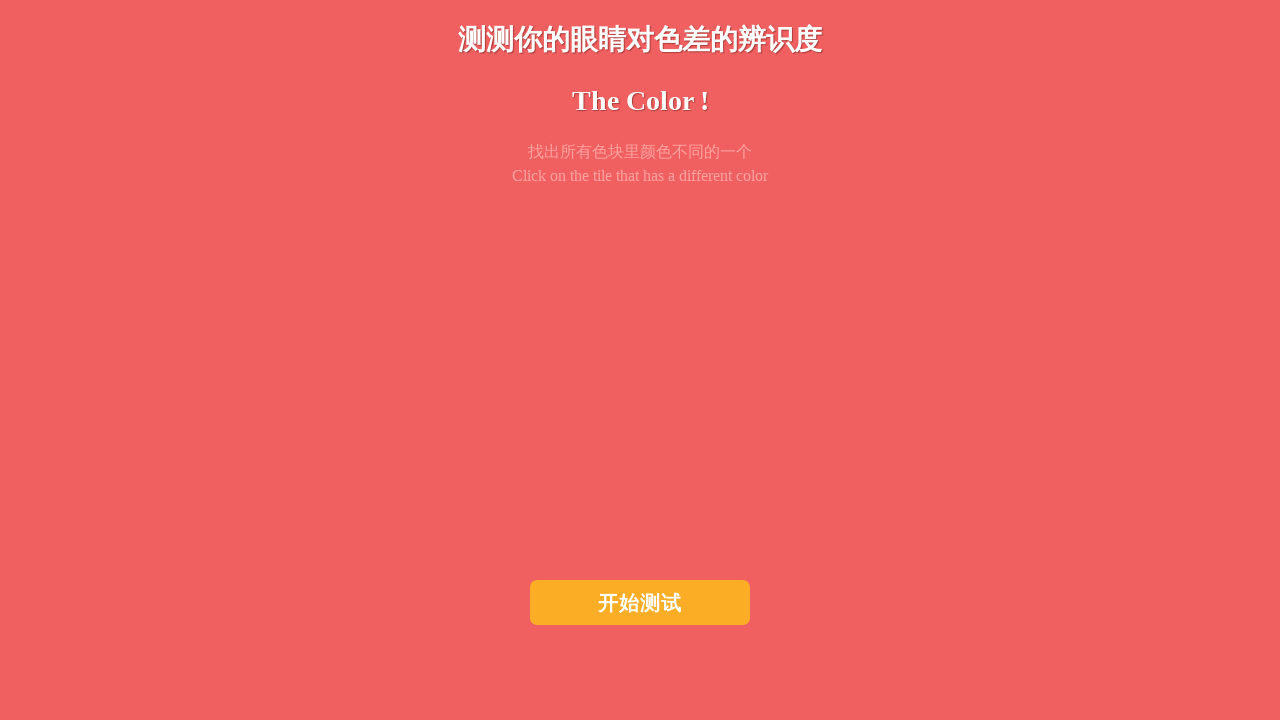

Clicked the start button to begin the color differentiation game at (640, 602) on .btns
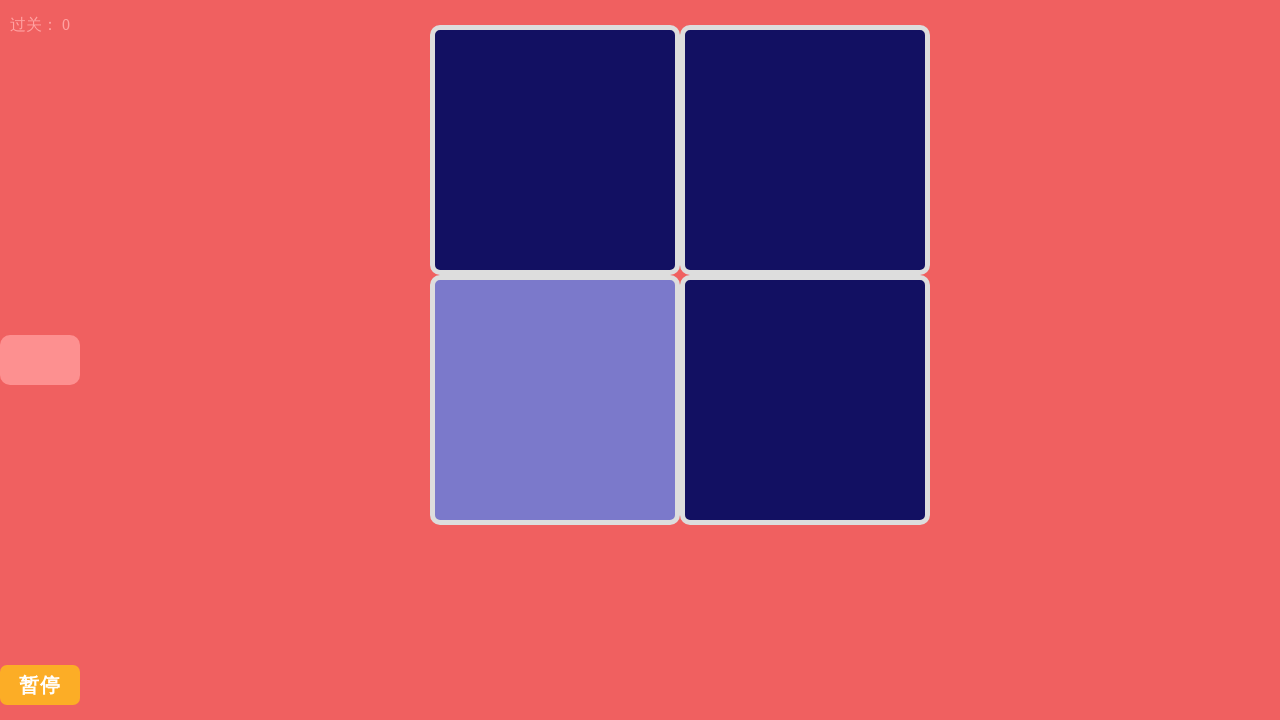

Game box with color boxes loaded and ready
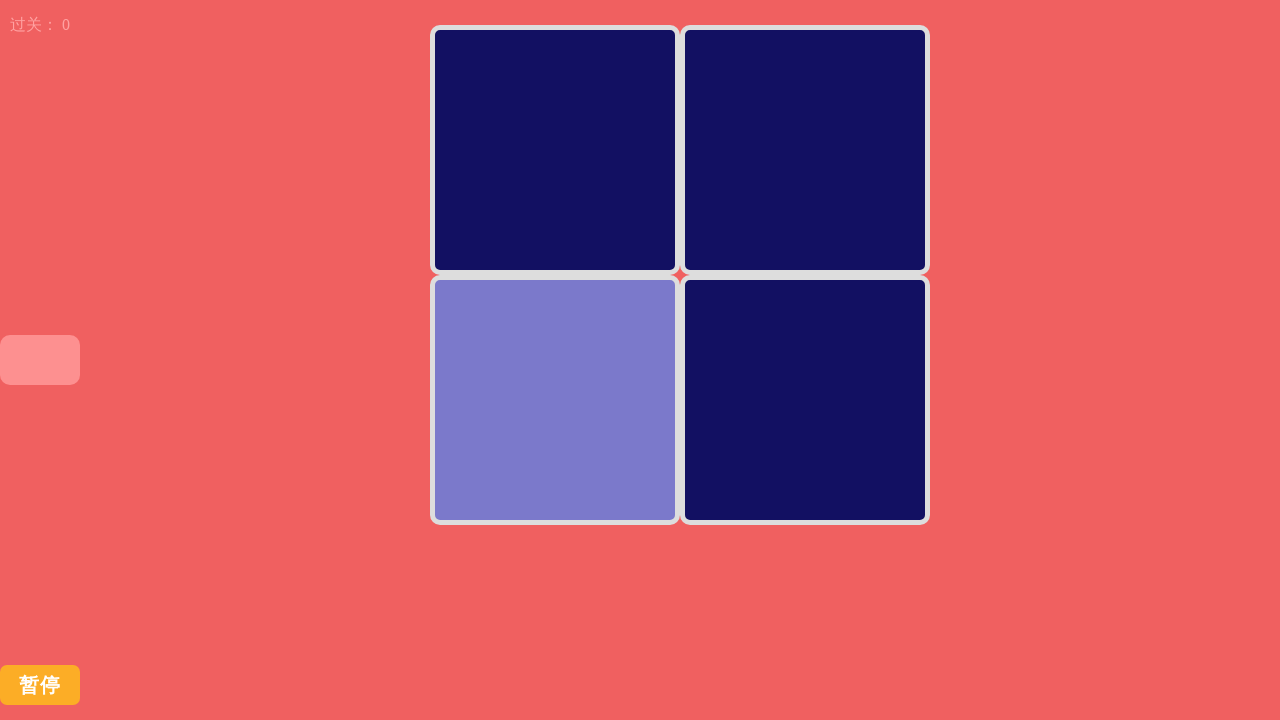

Round 1: Clicked the different colored box at index 1 at (805, 150) on #box span >> nth=1
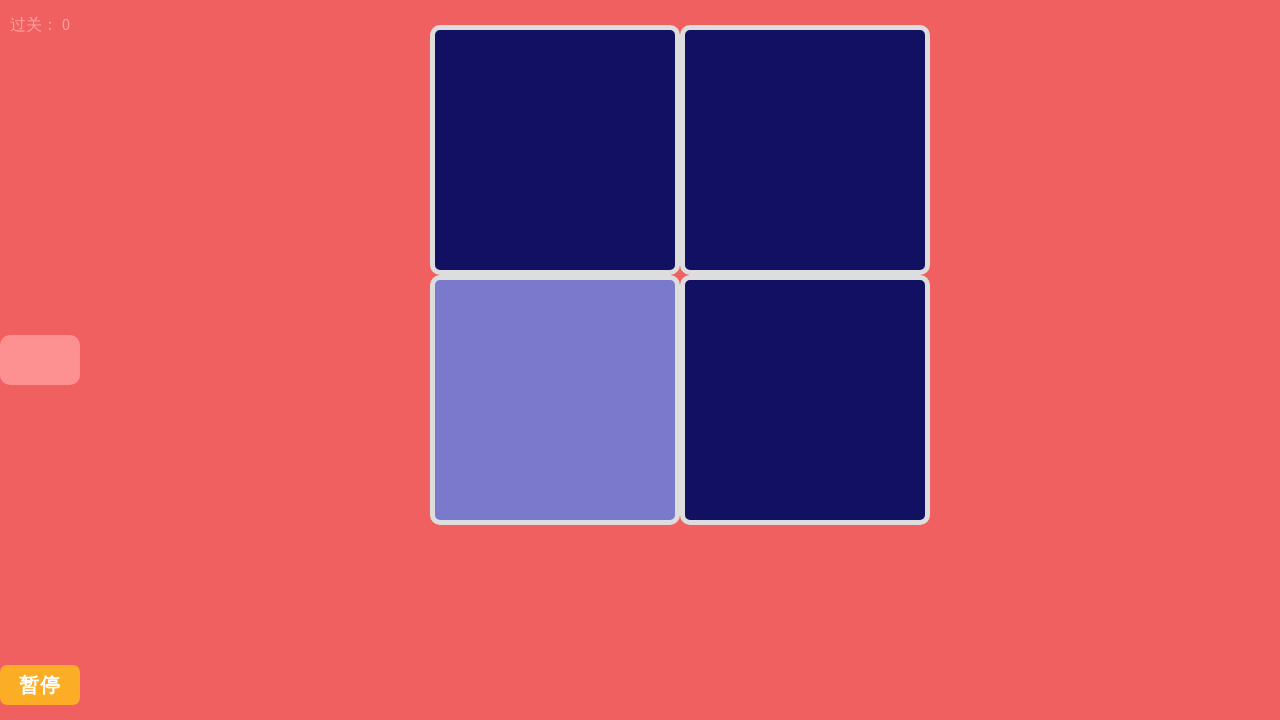

Round 1: Waited for next round to load
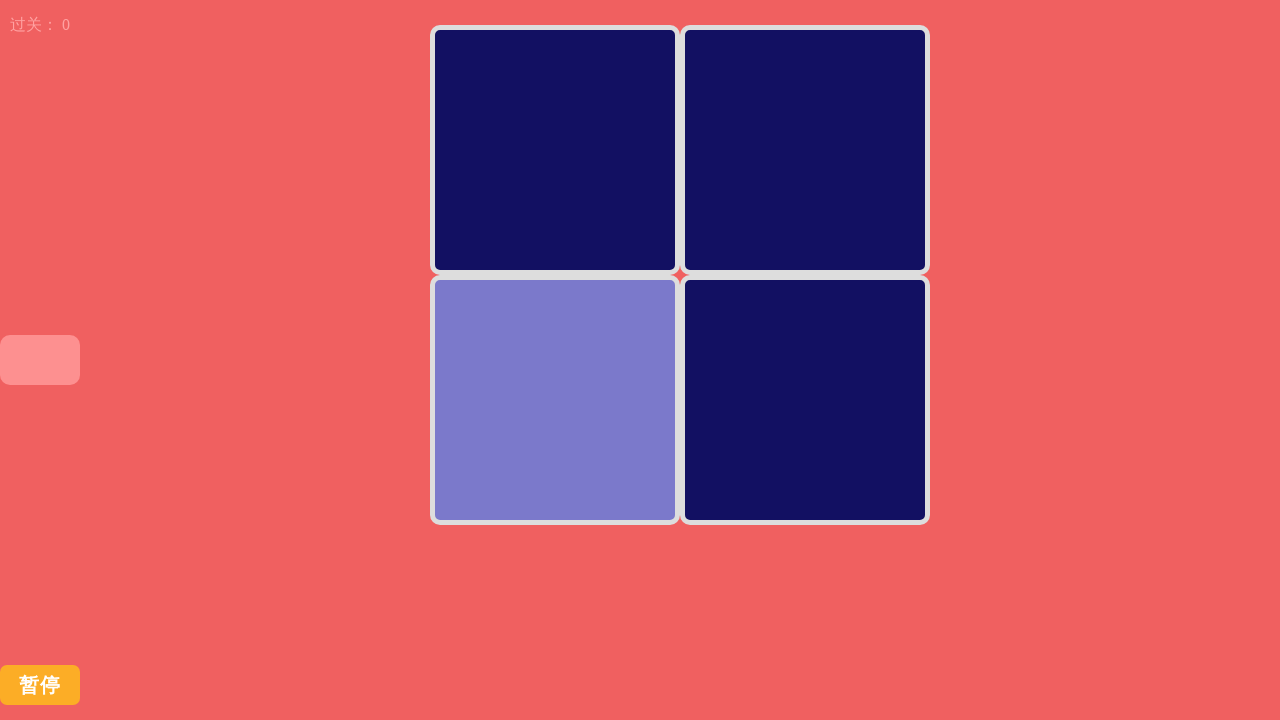

Round 2: Clicked the different colored box at index 1 at (805, 150) on #box span >> nth=1
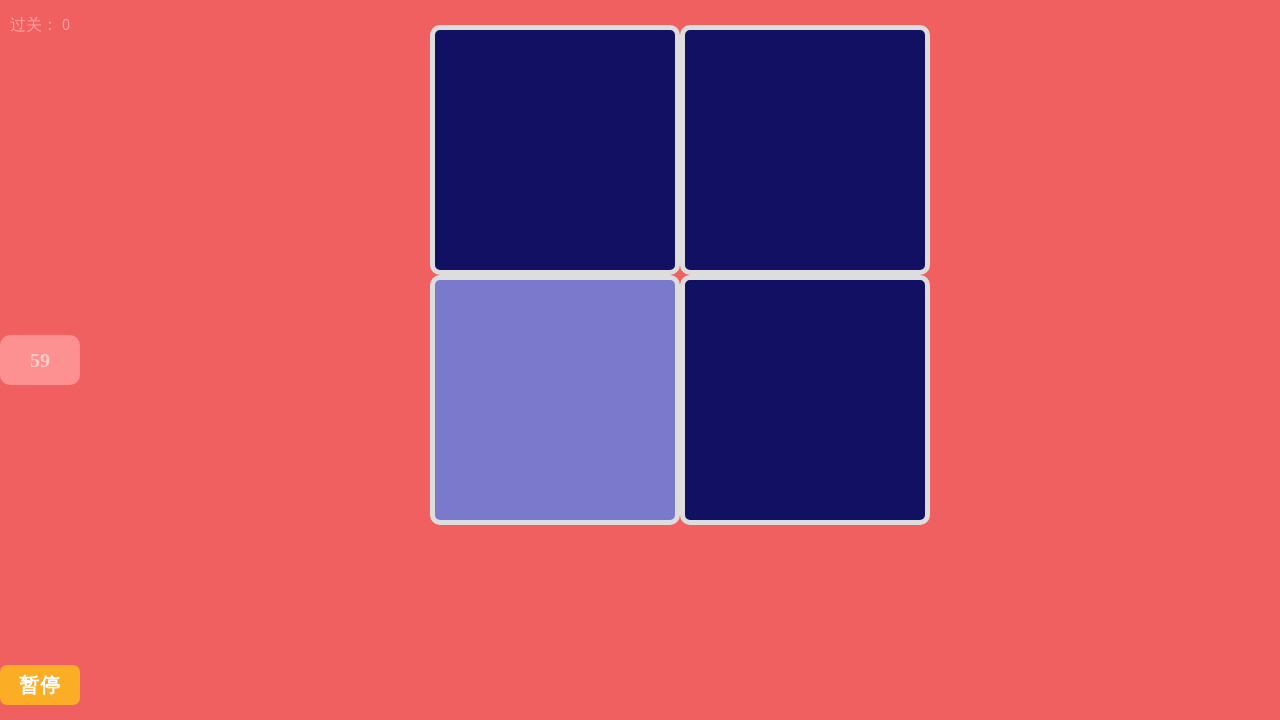

Round 2: Waited for next round to load
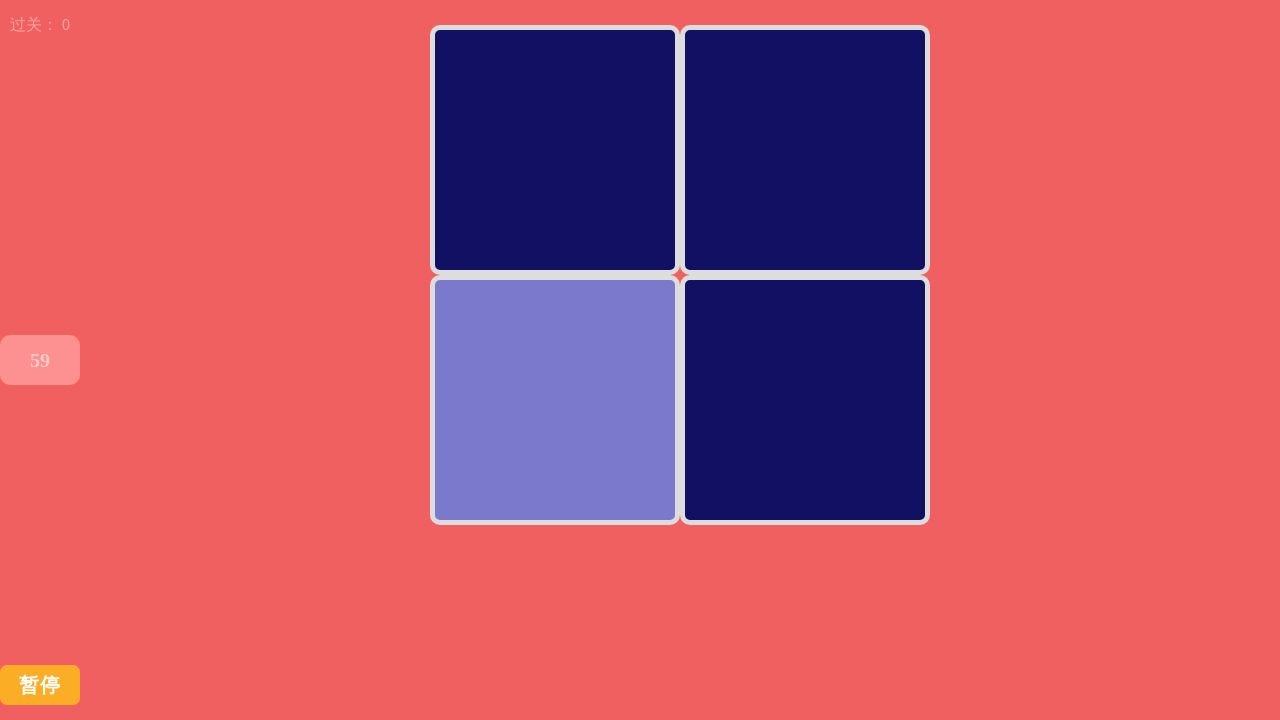

Round 3: Clicked the different colored box at index 1 at (805, 150) on #box span >> nth=1
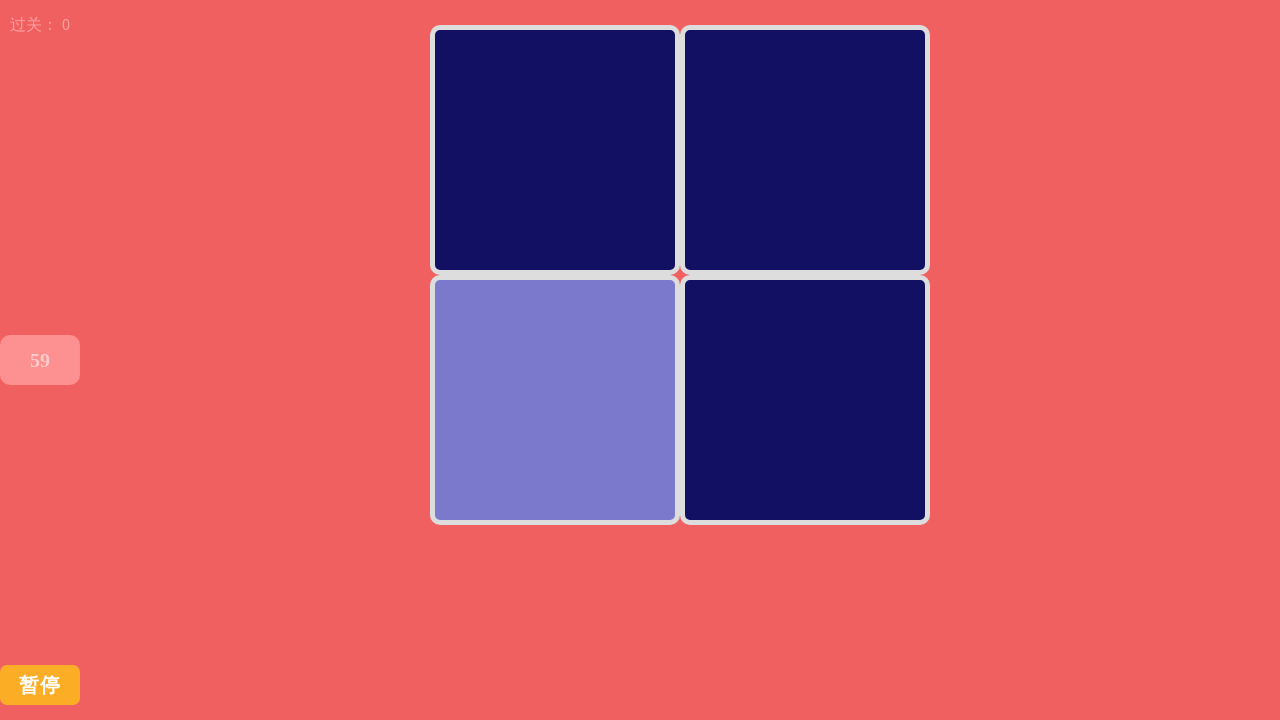

Round 3: Waited for next round to load
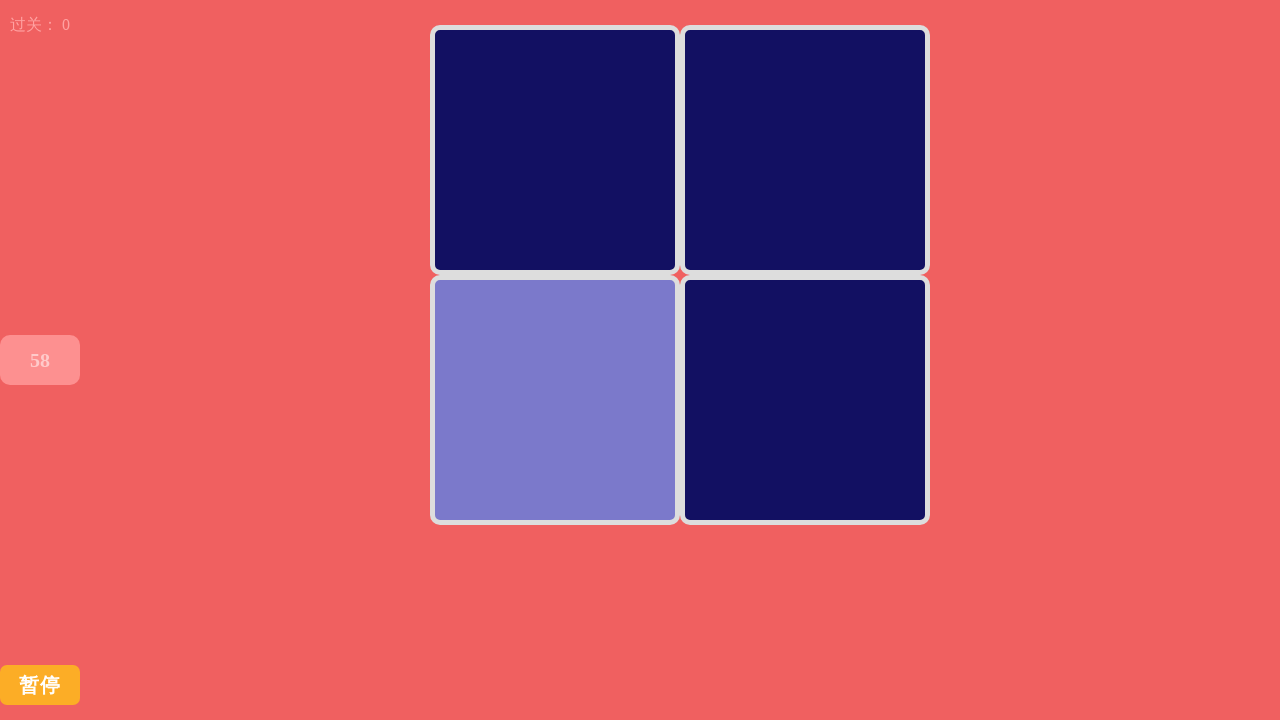

Round 4: Clicked the different colored box at index 1 at (805, 150) on #box span >> nth=1
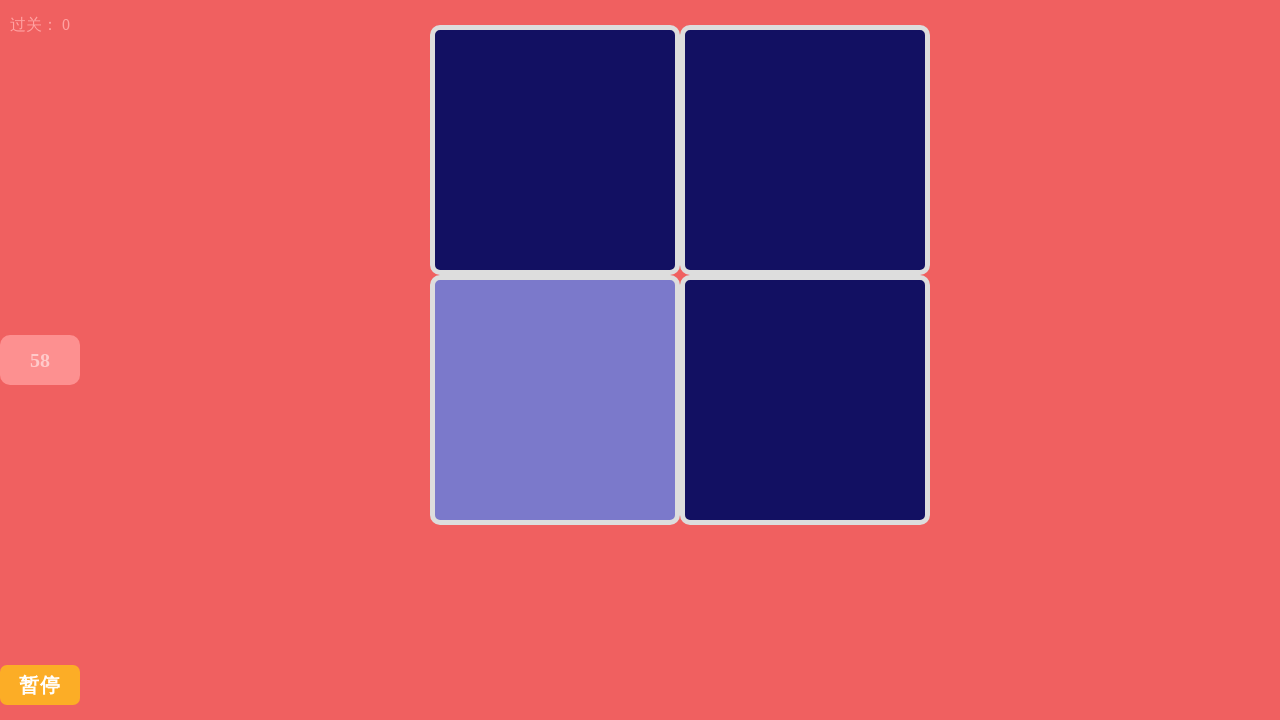

Round 4: Waited for next round to load
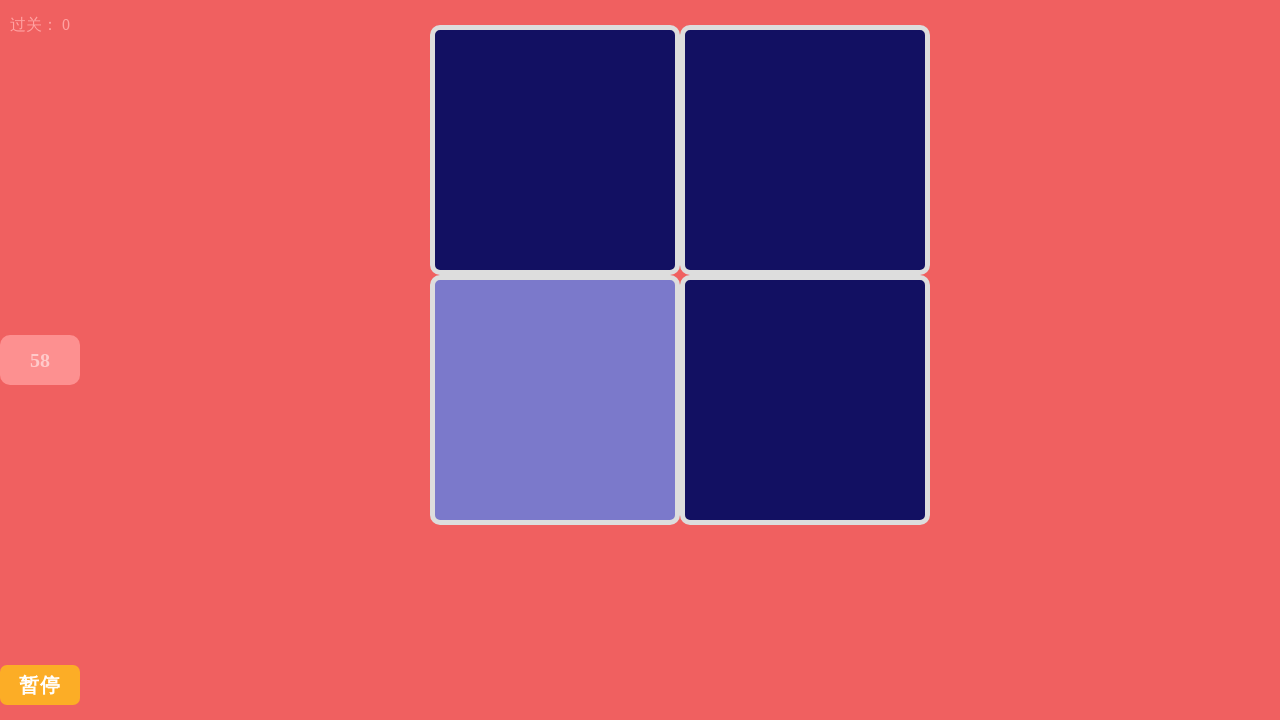

Round 5: Clicked the different colored box at index 1 at (805, 150) on #box span >> nth=1
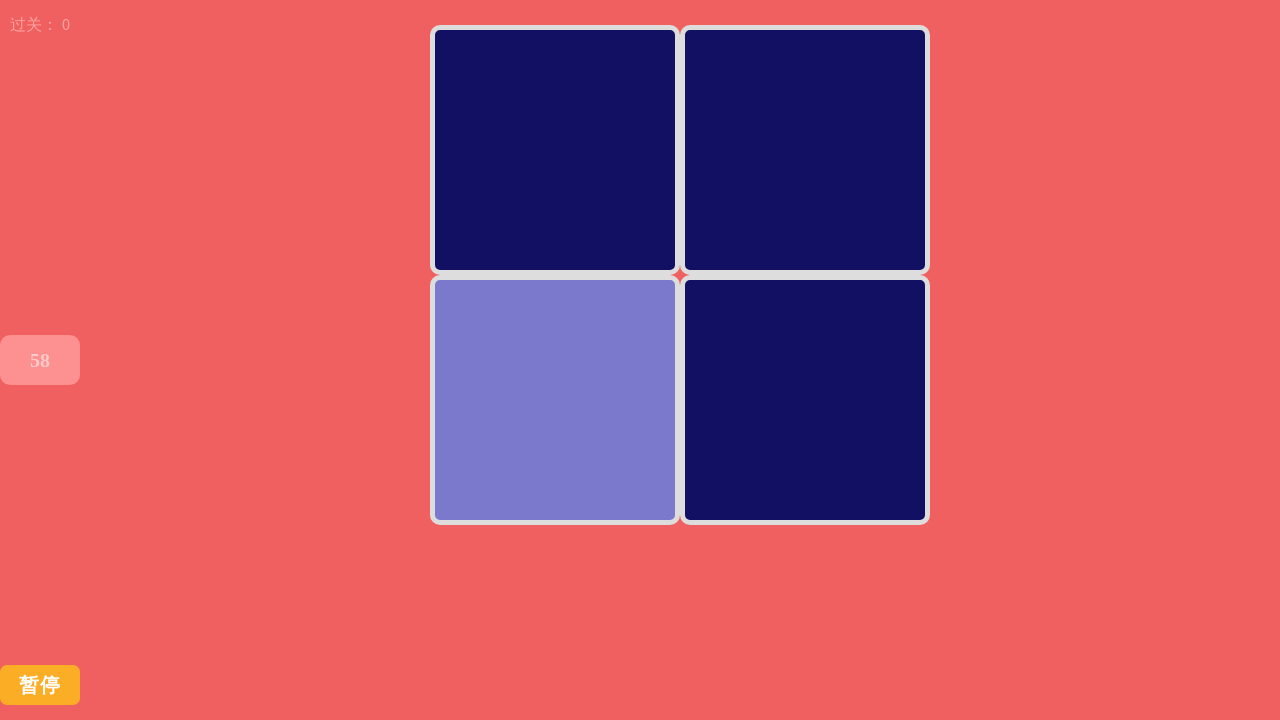

Round 5: Waited for next round to load
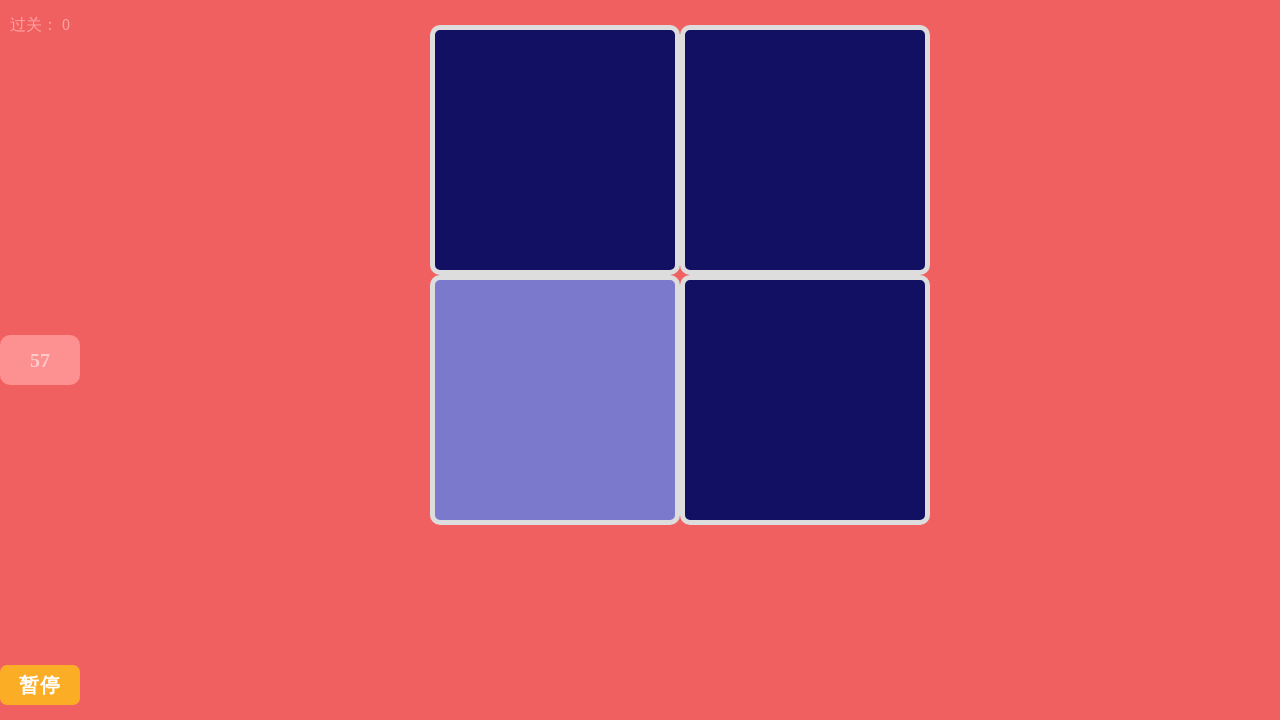

Round 6: Clicked the different colored box at index 1 at (805, 150) on #box span >> nth=1
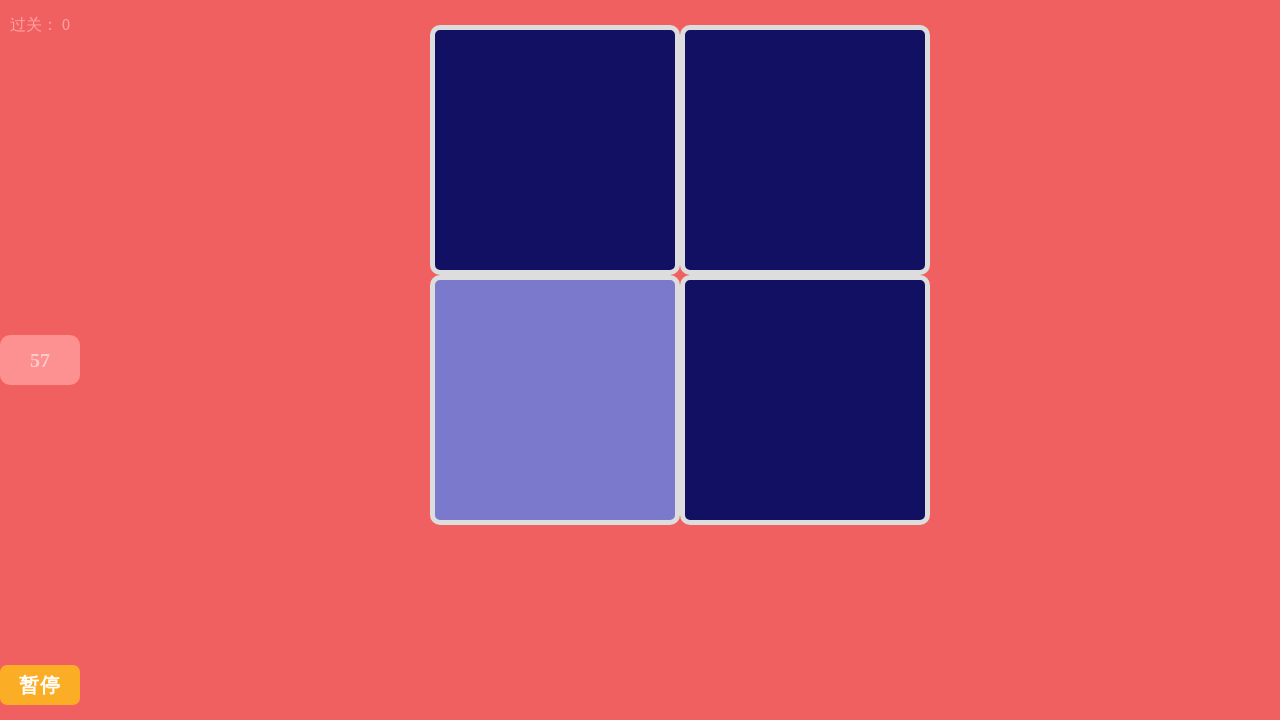

Round 6: Waited for next round to load
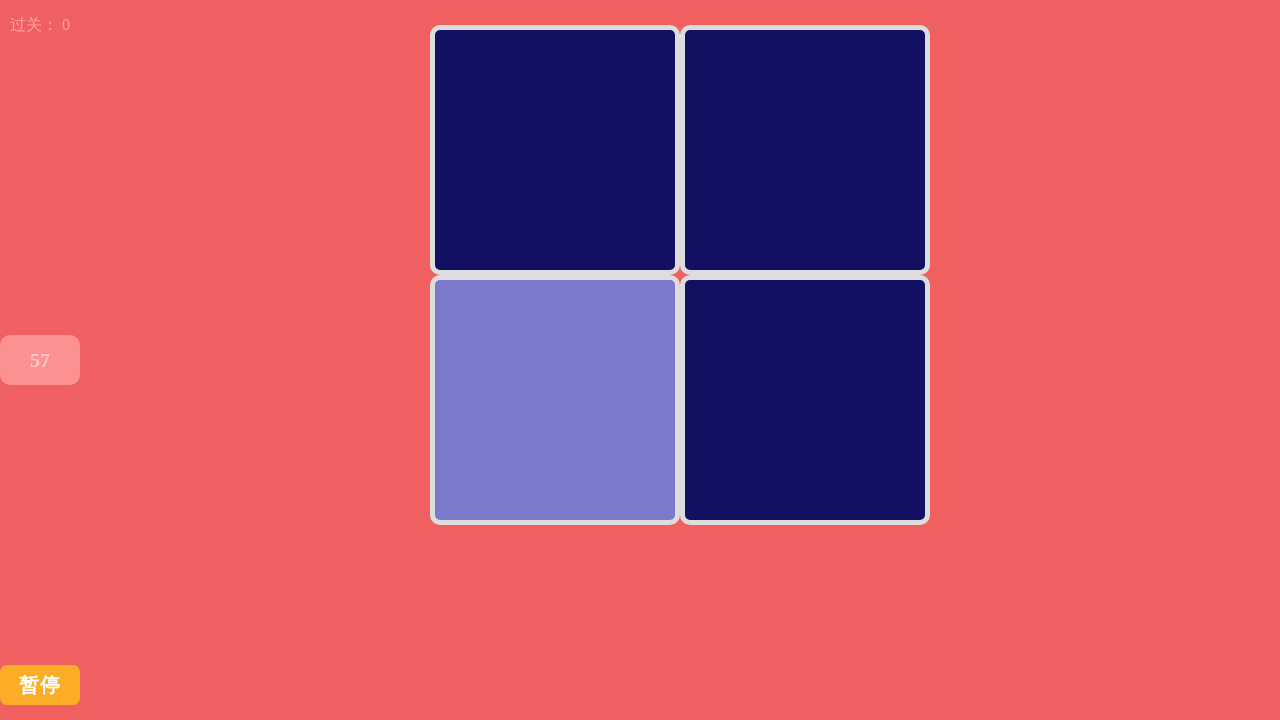

Round 7: Clicked the different colored box at index 1 at (805, 150) on #box span >> nth=1
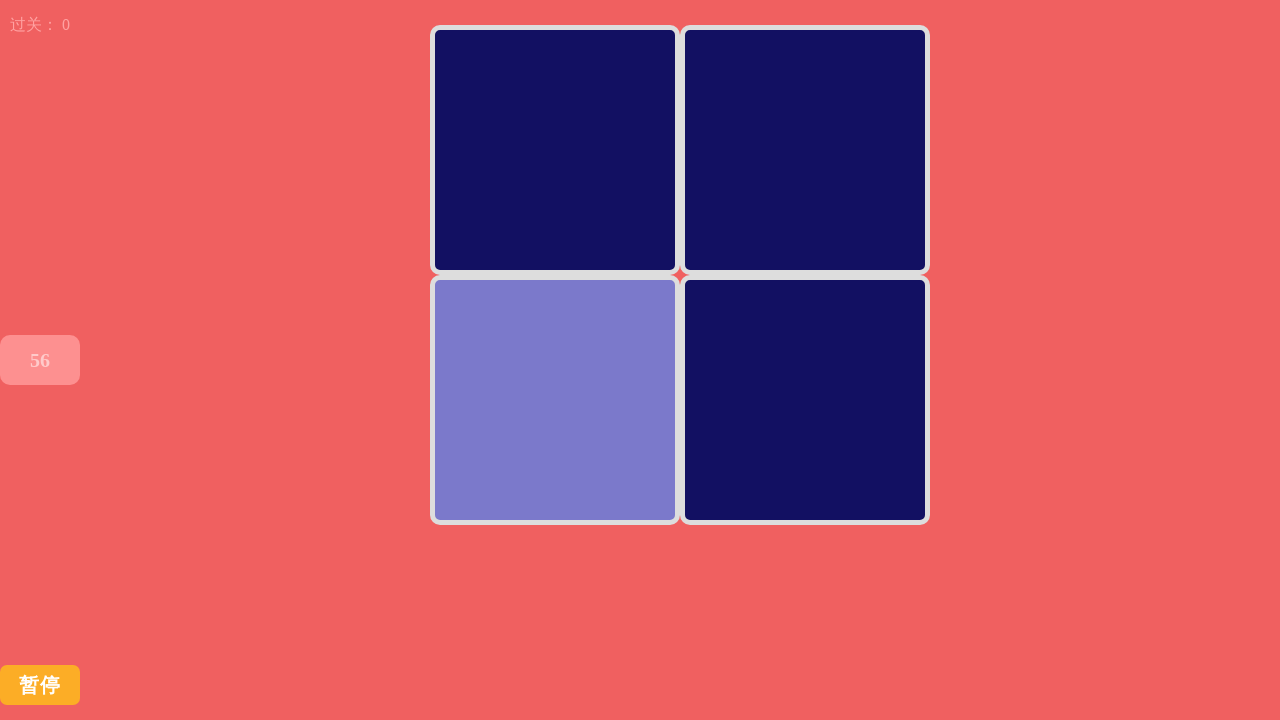

Round 7: Waited for next round to load
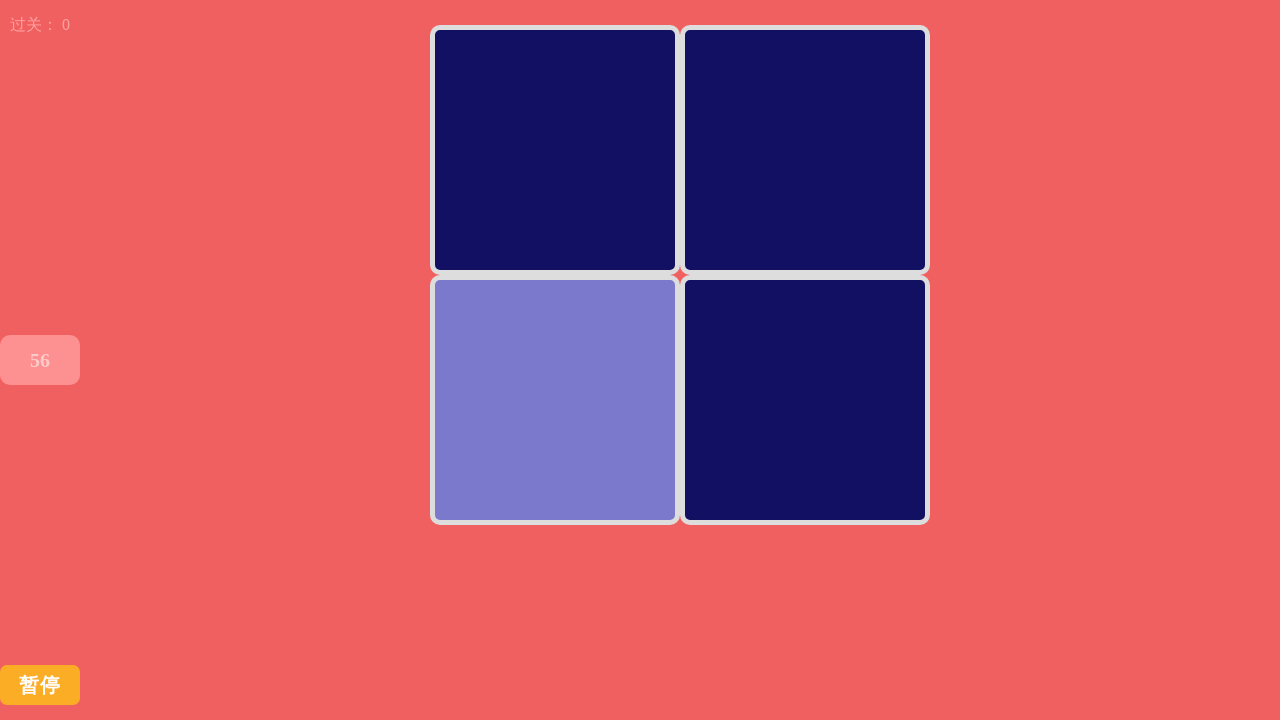

Round 8: Clicked the different colored box at index 1 at (805, 150) on #box span >> nth=1
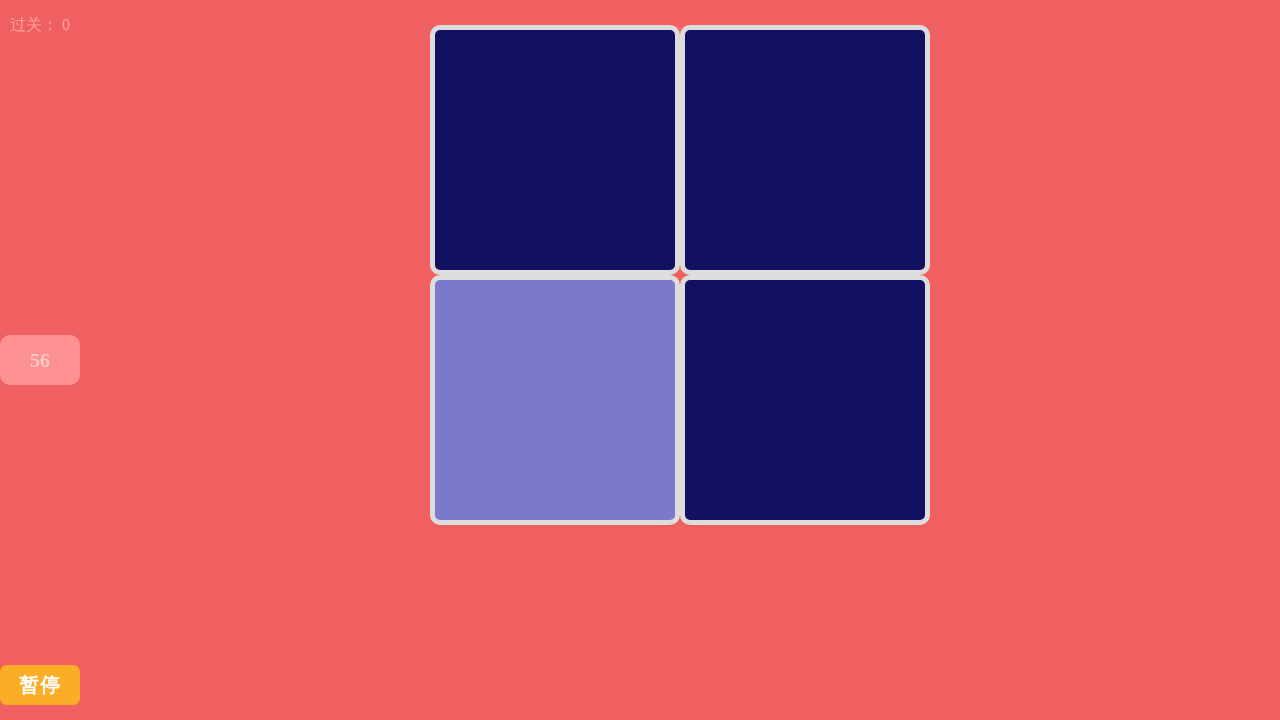

Round 8: Waited for next round to load
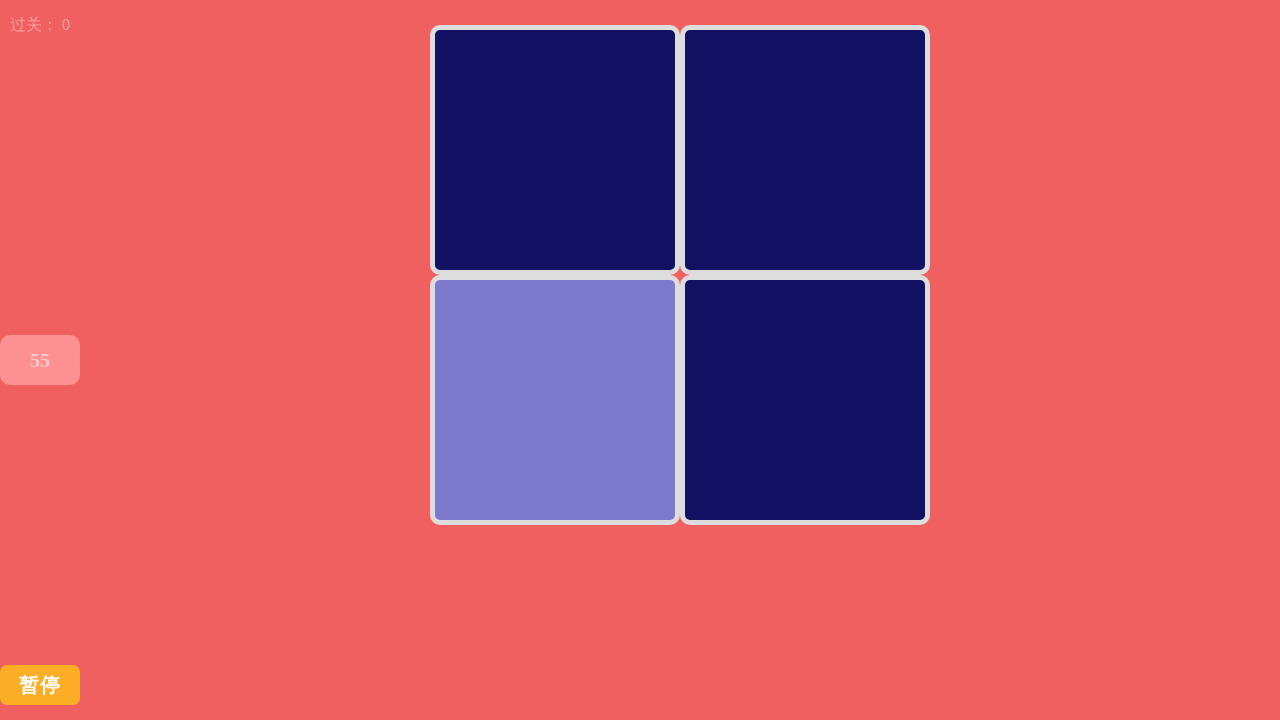

Round 9: Clicked the different colored box at index 1 at (805, 150) on #box span >> nth=1
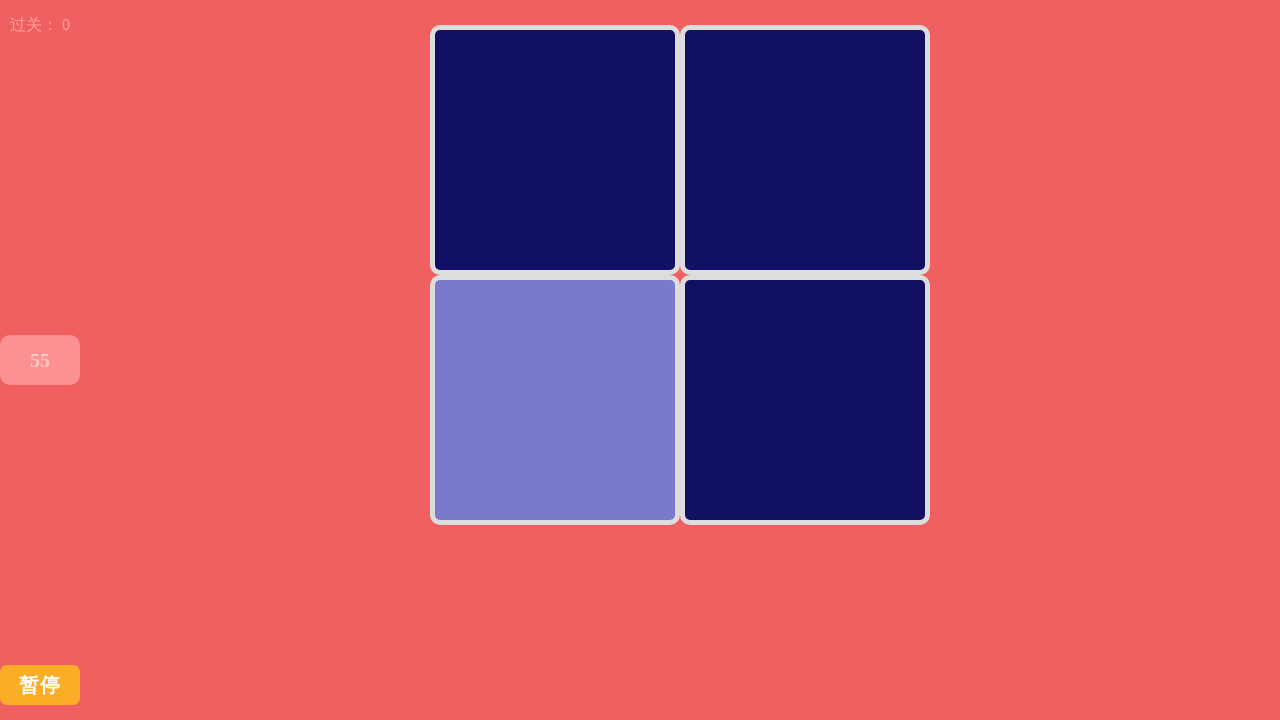

Round 9: Waited for next round to load
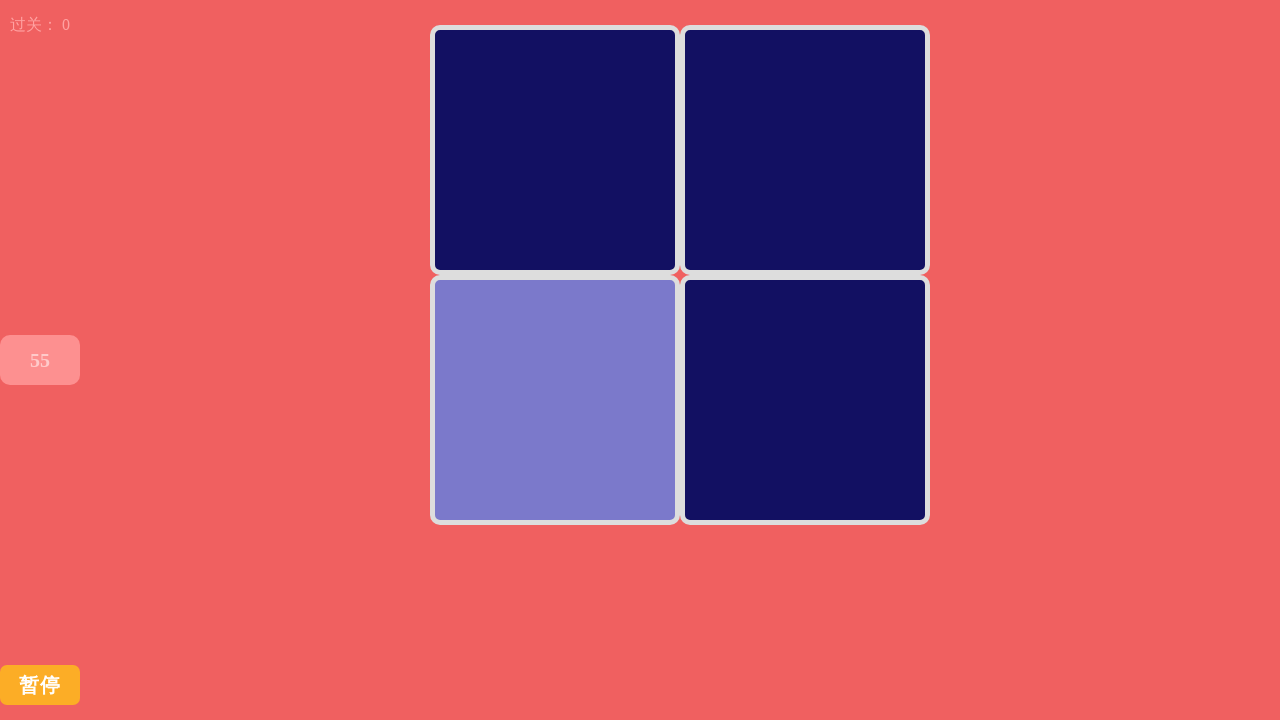

Round 10: Clicked the different colored box at index 1 at (805, 150) on #box span >> nth=1
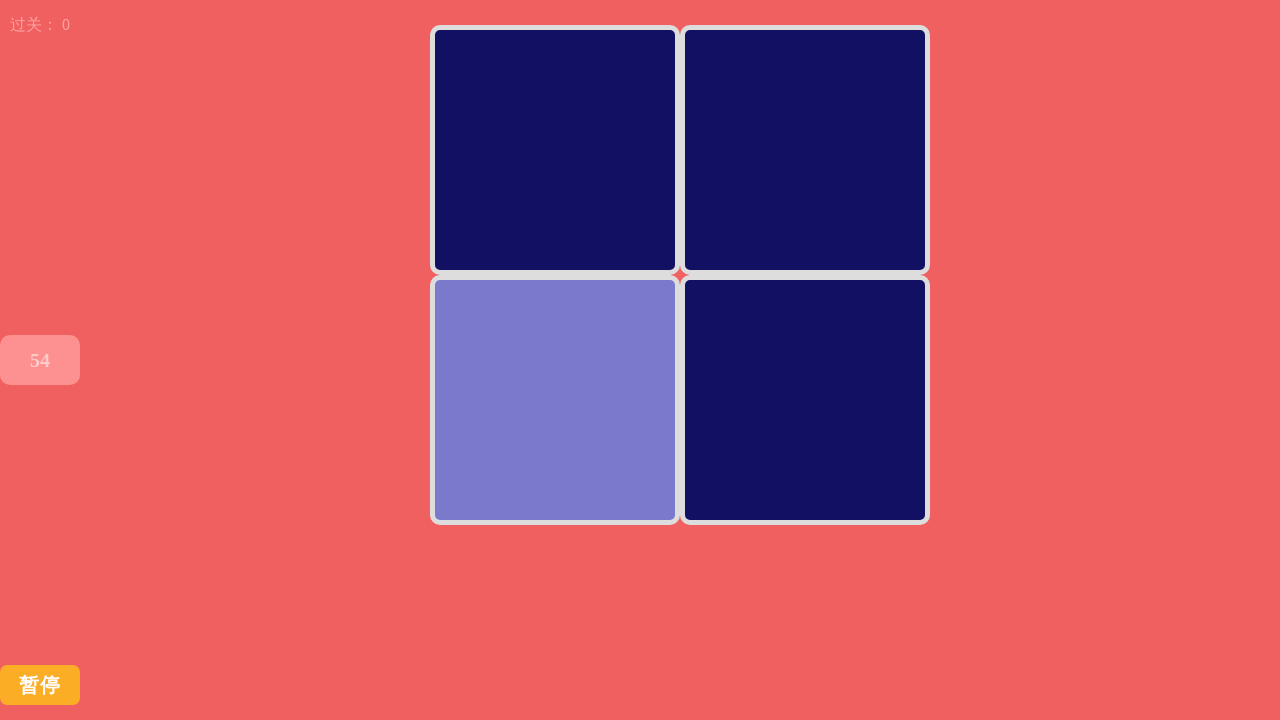

Round 10: Waited for next round to load
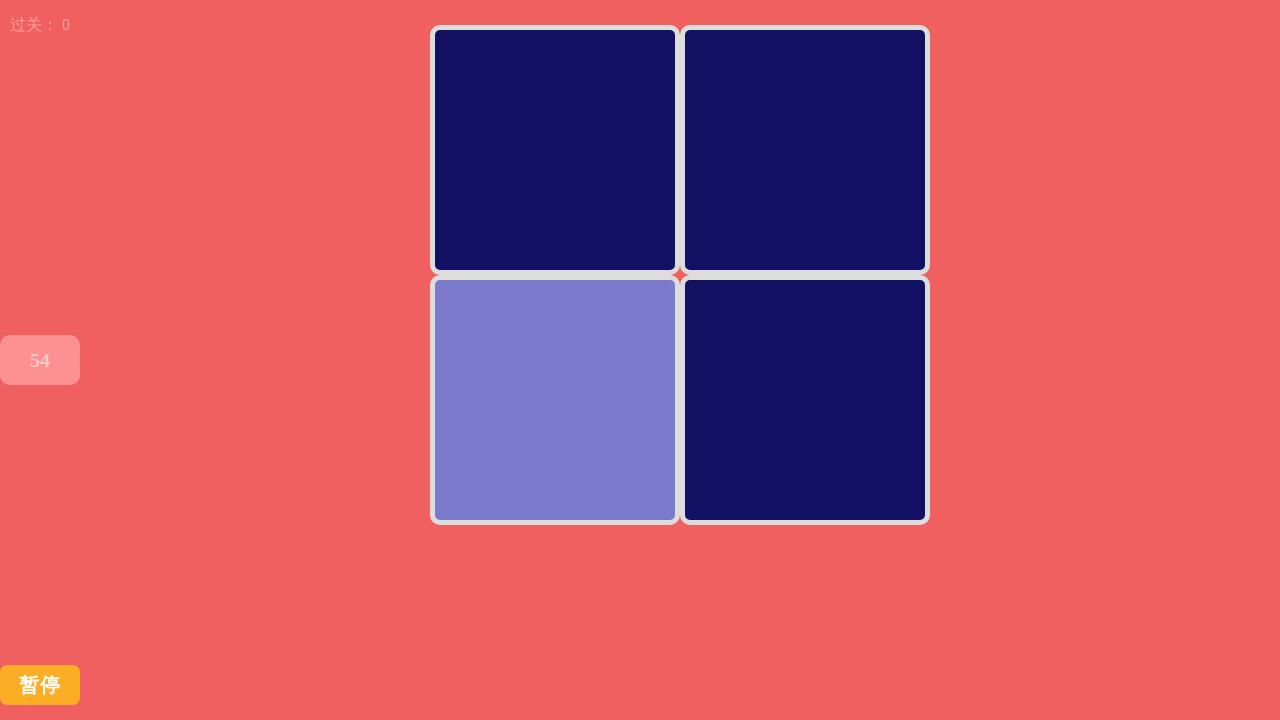

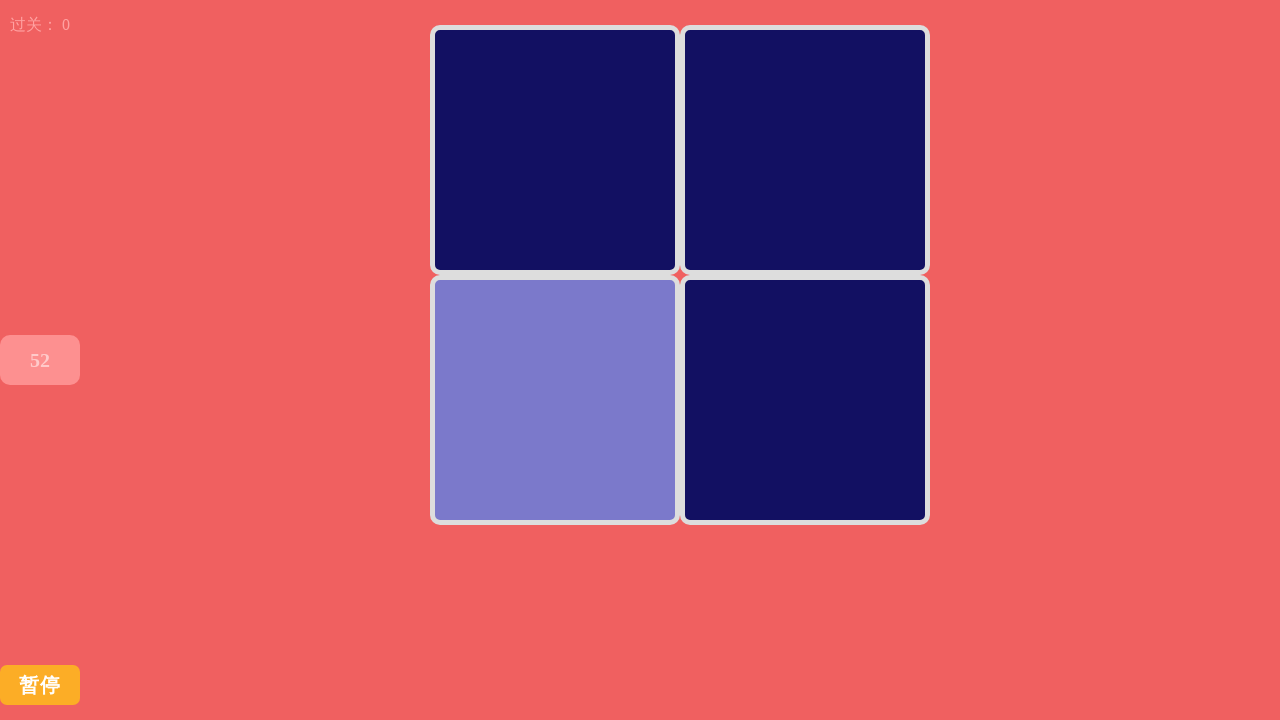